Tests navigating to Top List, then New Comments page and checking if the comments section is empty

Starting URL: http://www.99-bottles-of-beer.net/

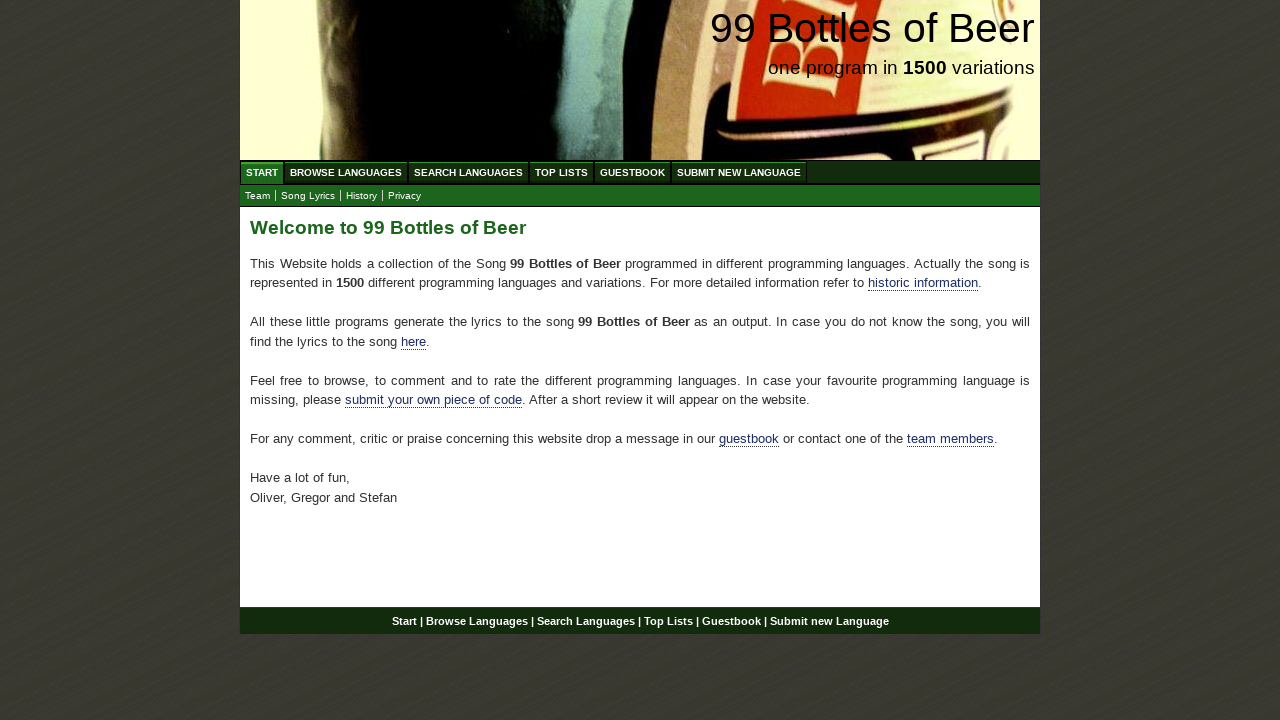

Clicked on Top List menu at (562, 172) on #menu a[href='/toplist.html']
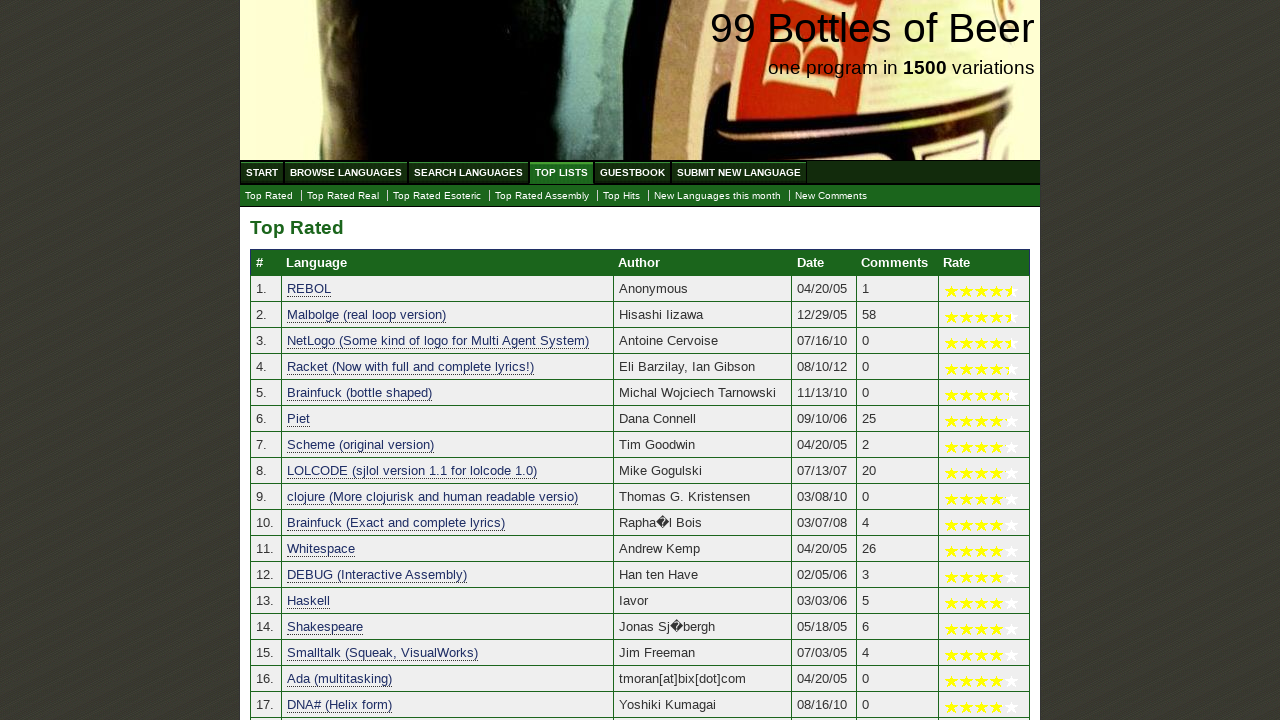

Clicked on New Comments submenu at (831, 196) on #submenu a[href='./newcomments.html']
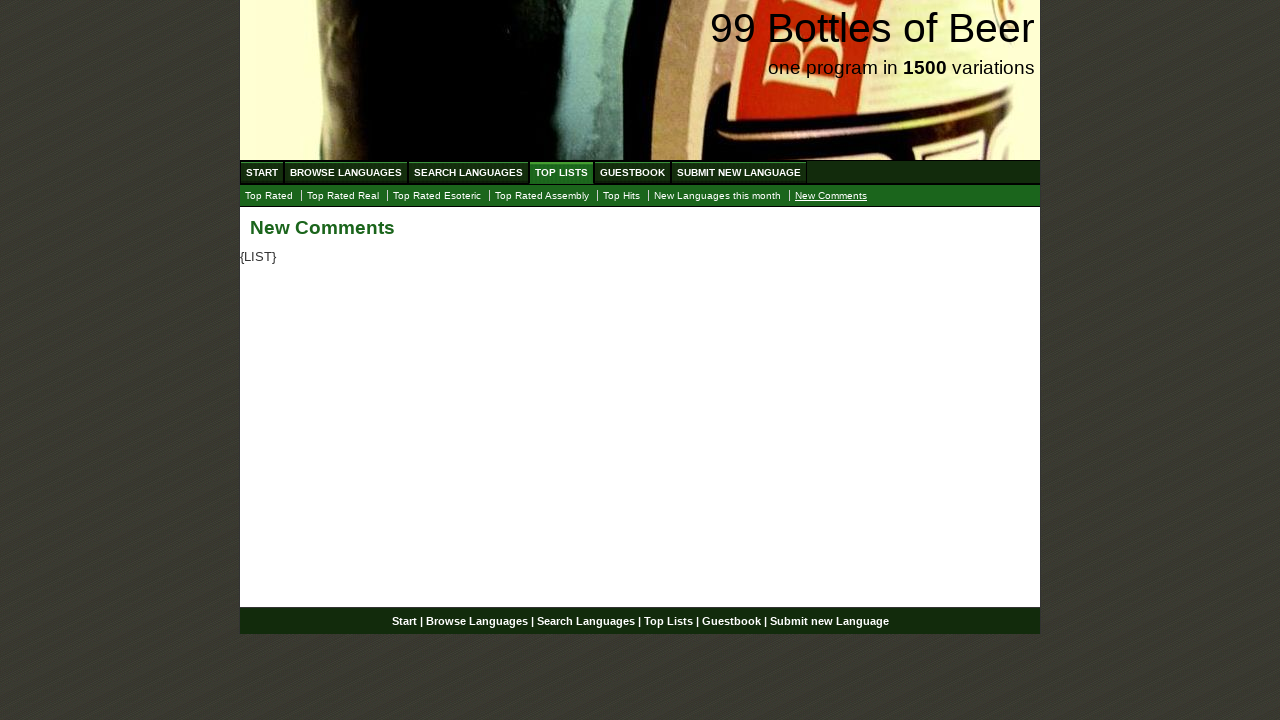

New Comments section loaded
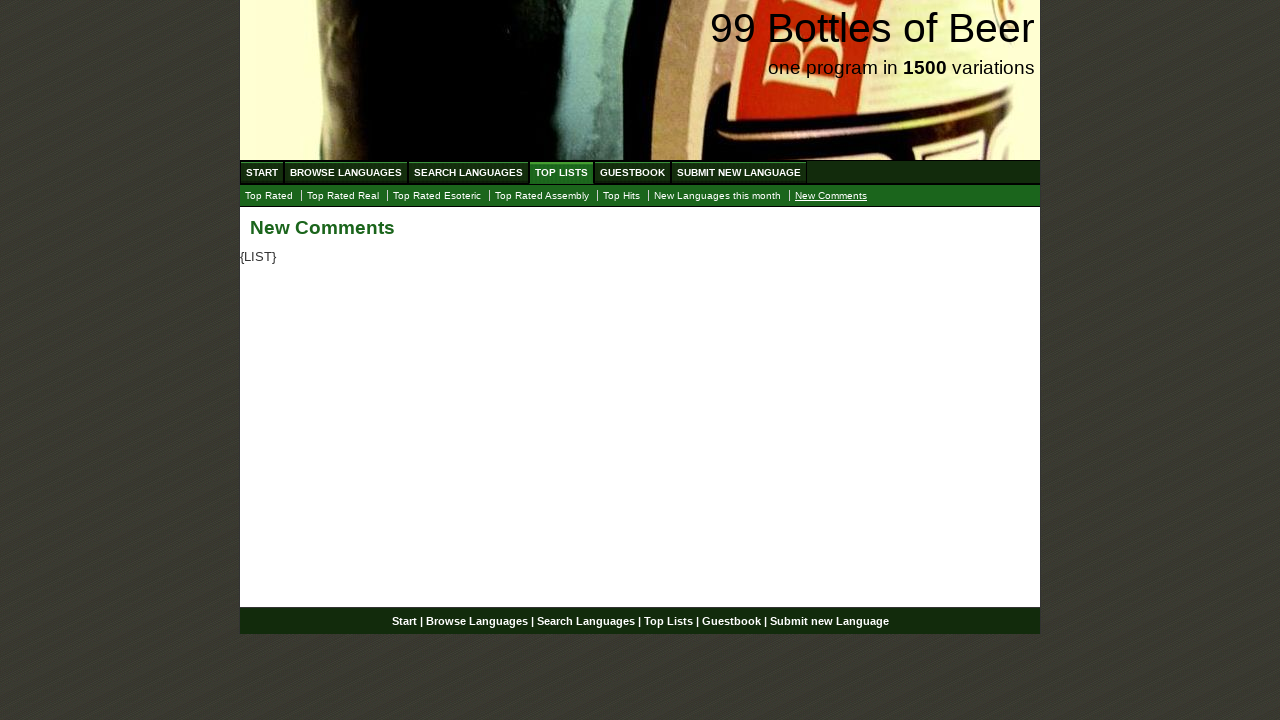

Located comments section element
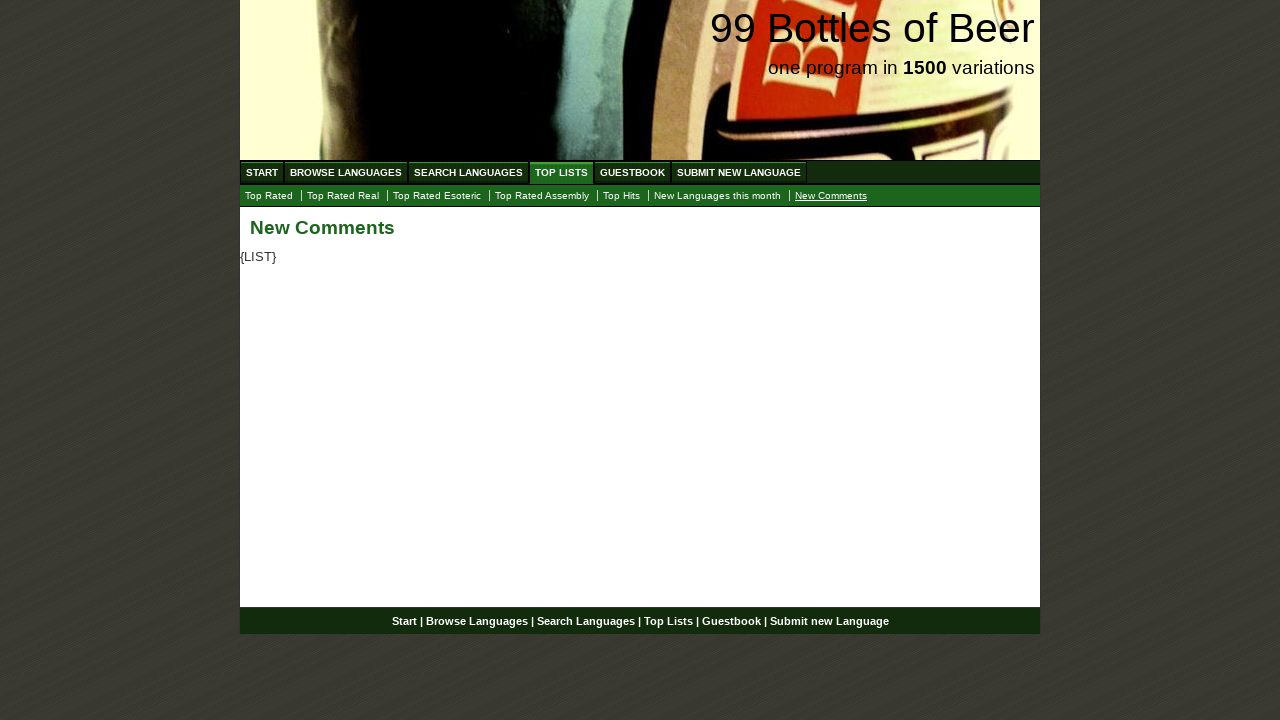

Retrieved text content from comments section
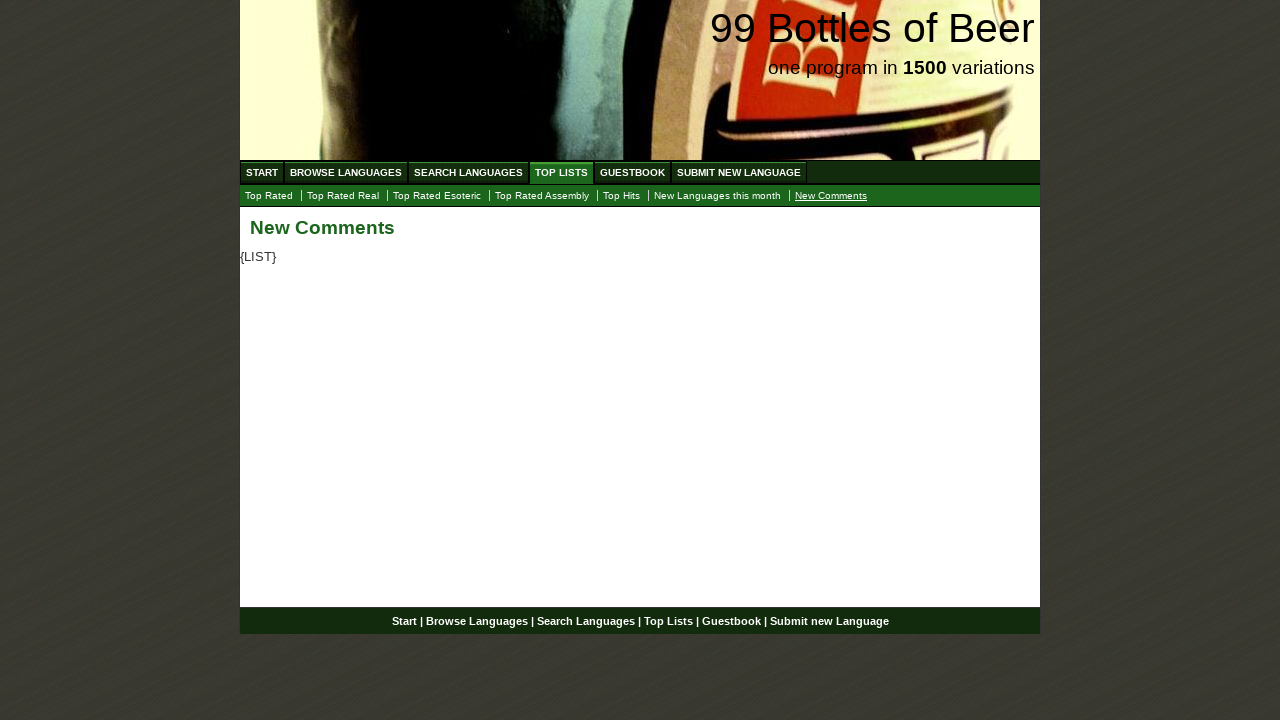

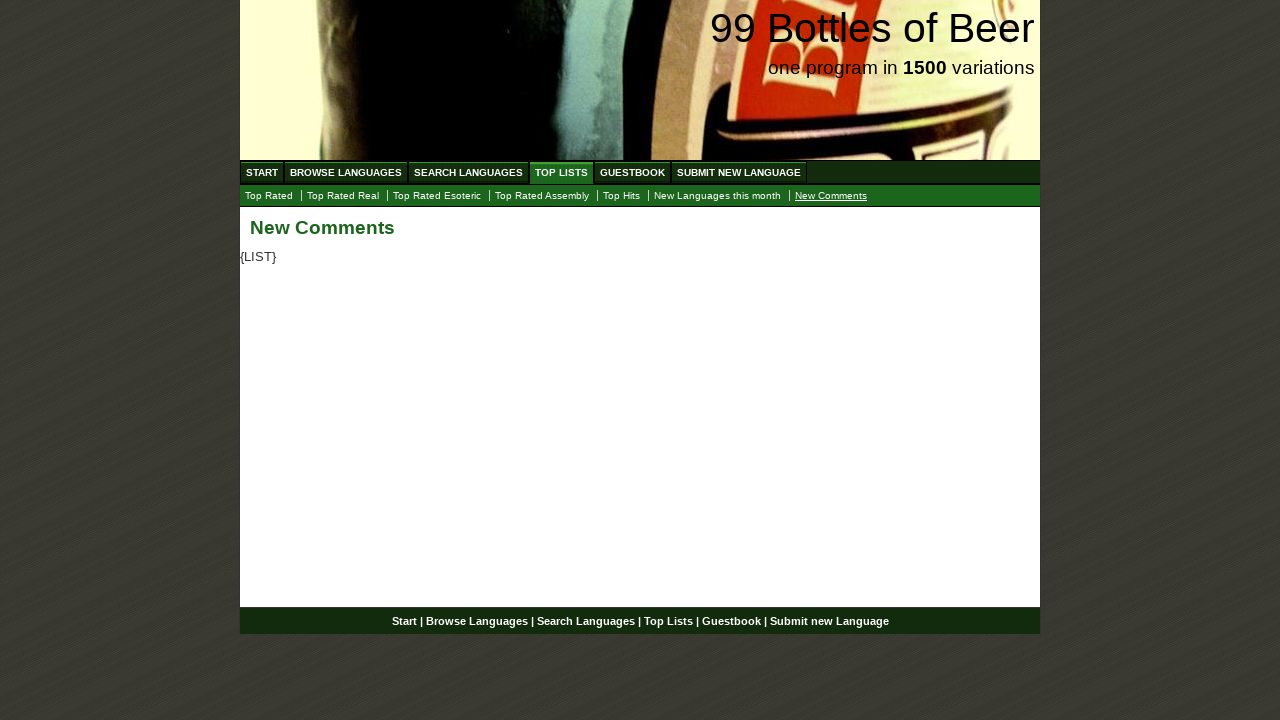